Tests copying text from one input field and pasting it into a textarea using keyboard shortcuts

Starting URL: https://bonigarcia.dev/selenium-webdriver-java/web-form.html

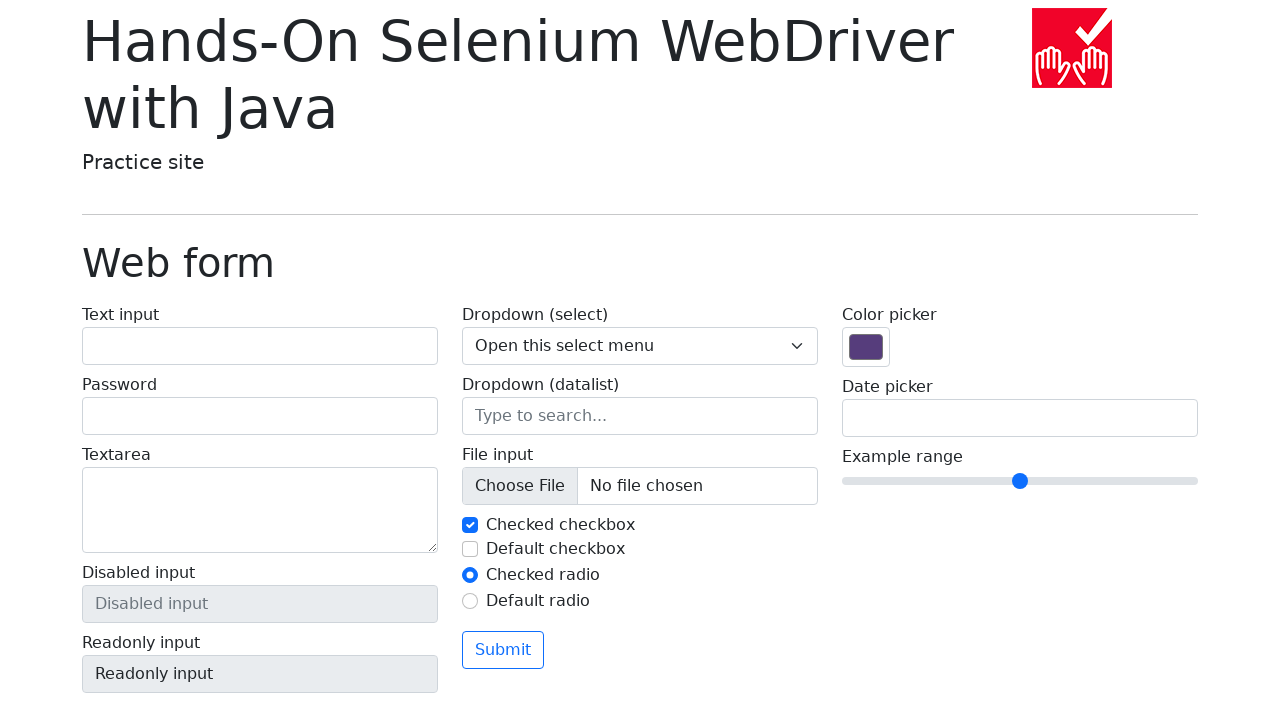

Navigated to web form test page
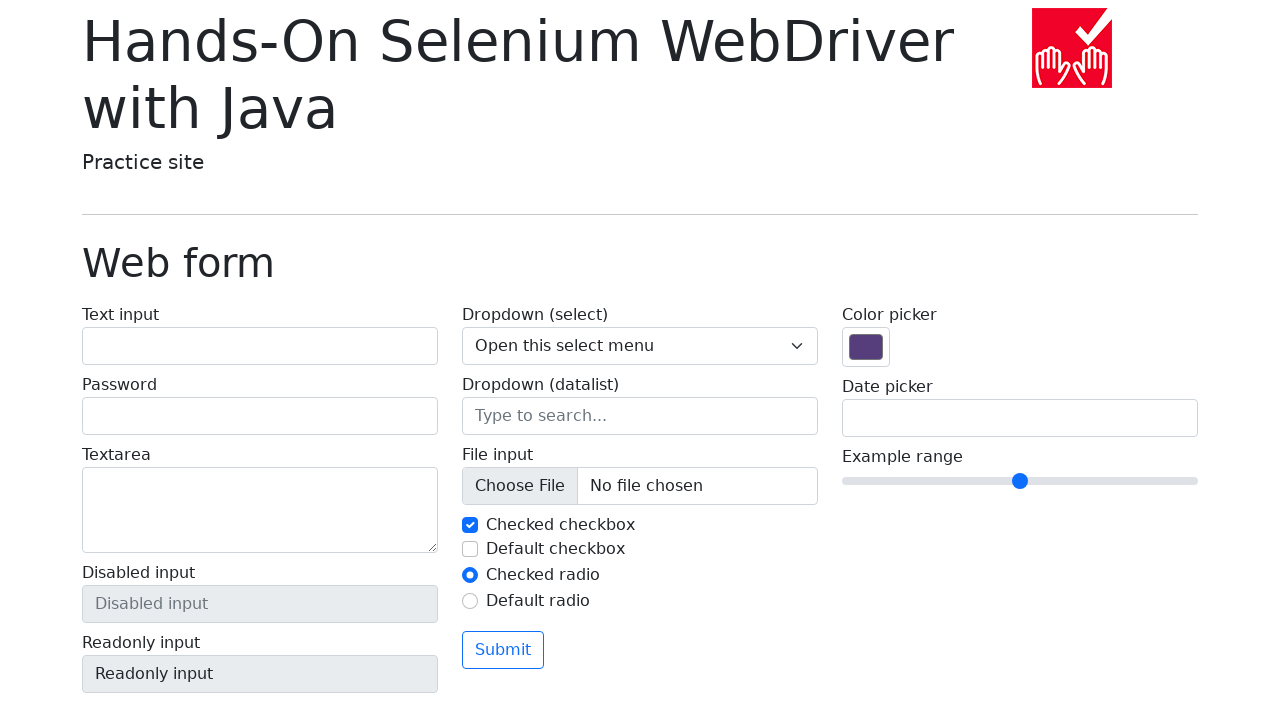

Filled input field with 'hello world' on input[name='my-text']
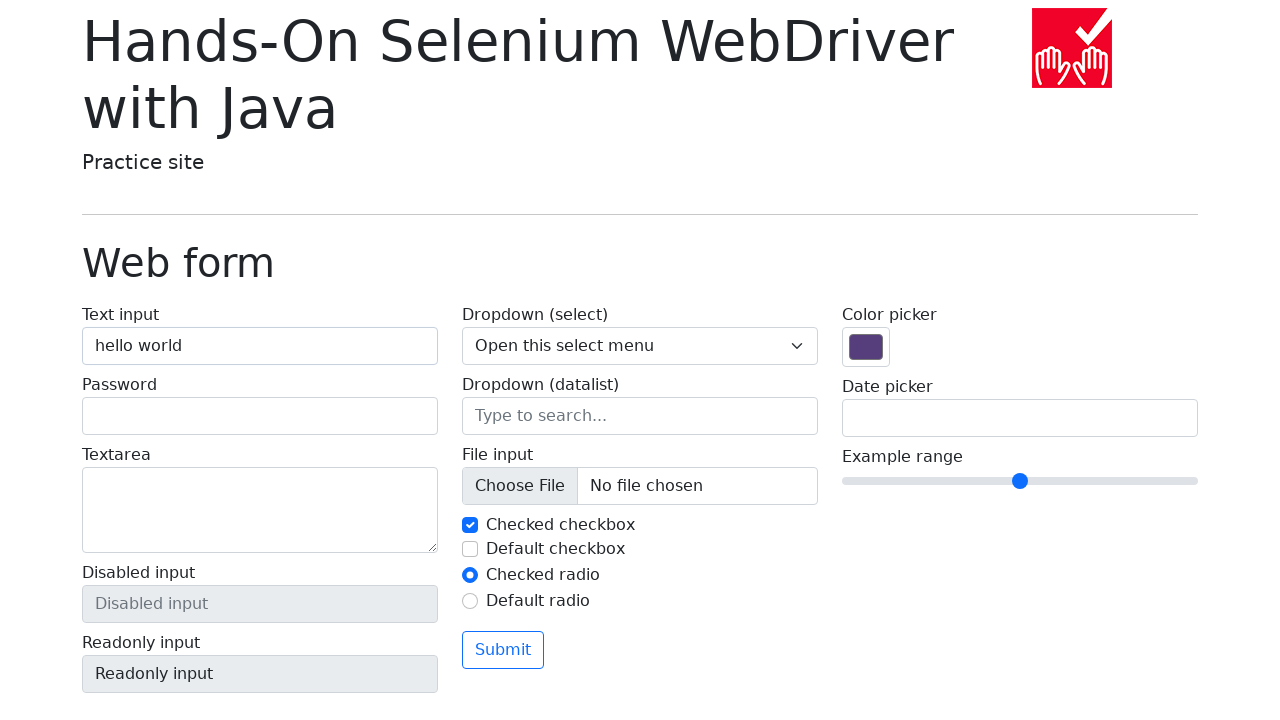

Focused on input field on input[name='my-text']
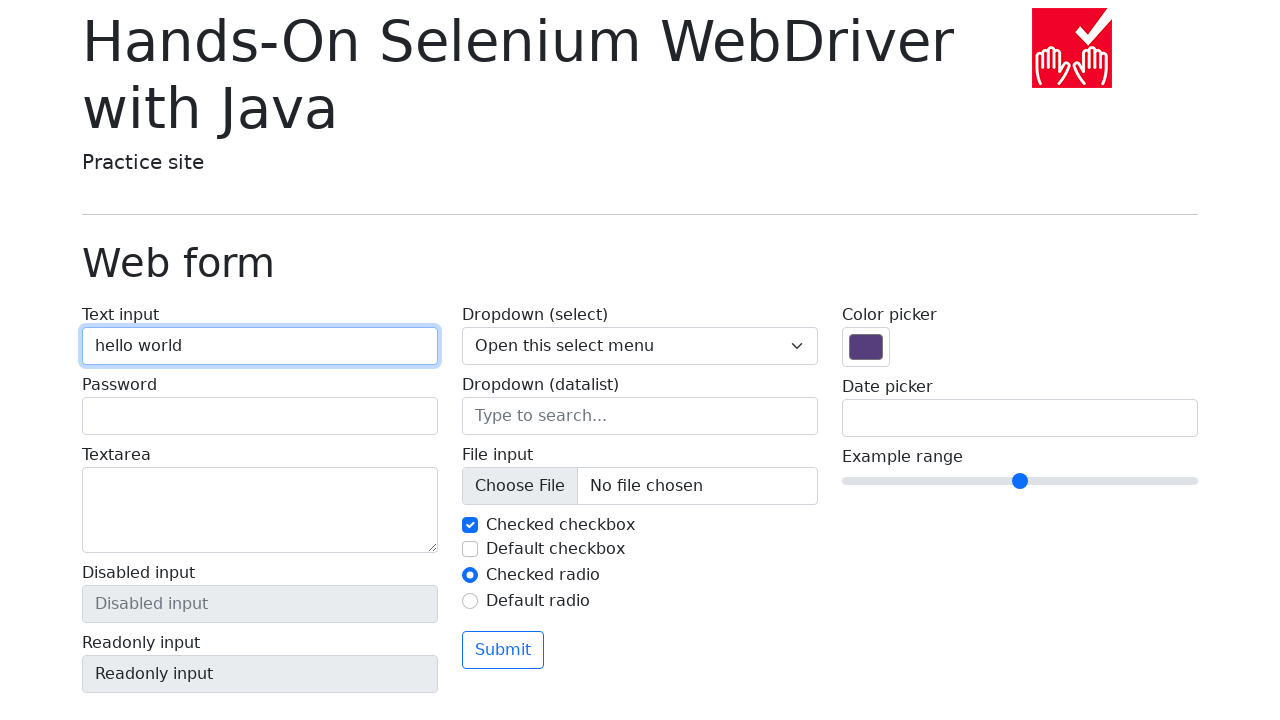

Selected all text in input field with Ctrl+A
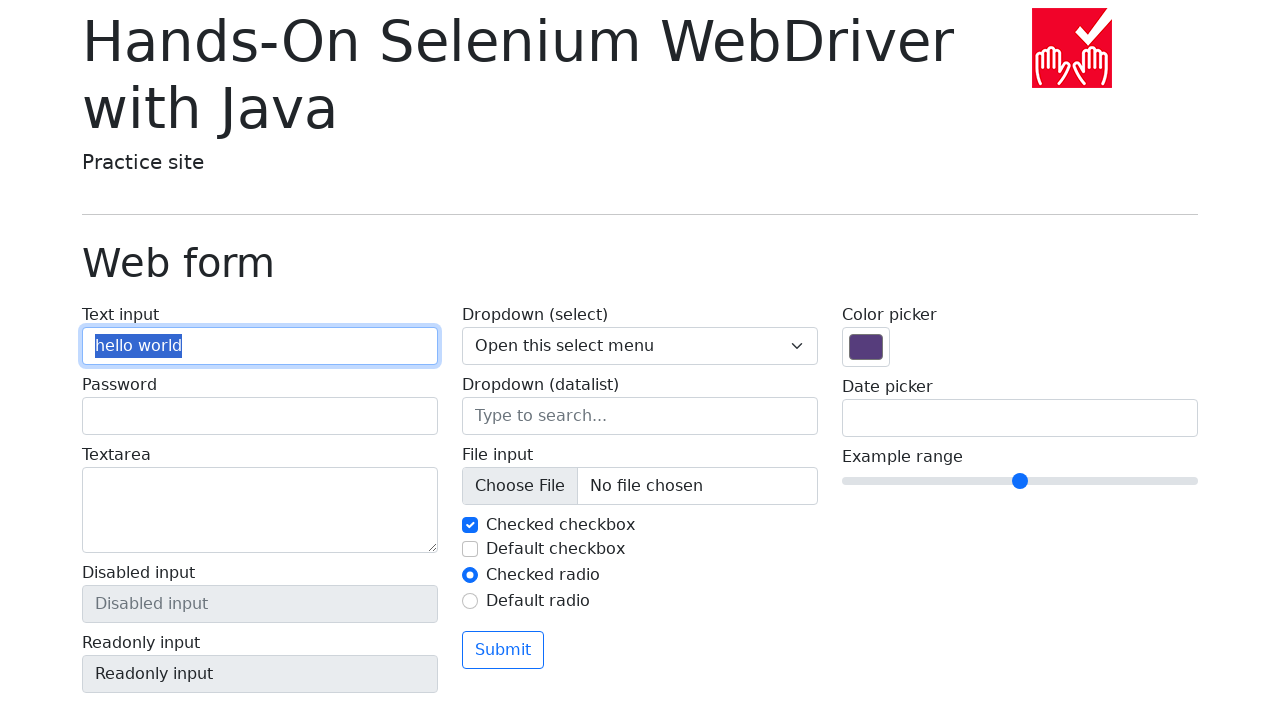

Copied selected text with Ctrl+C
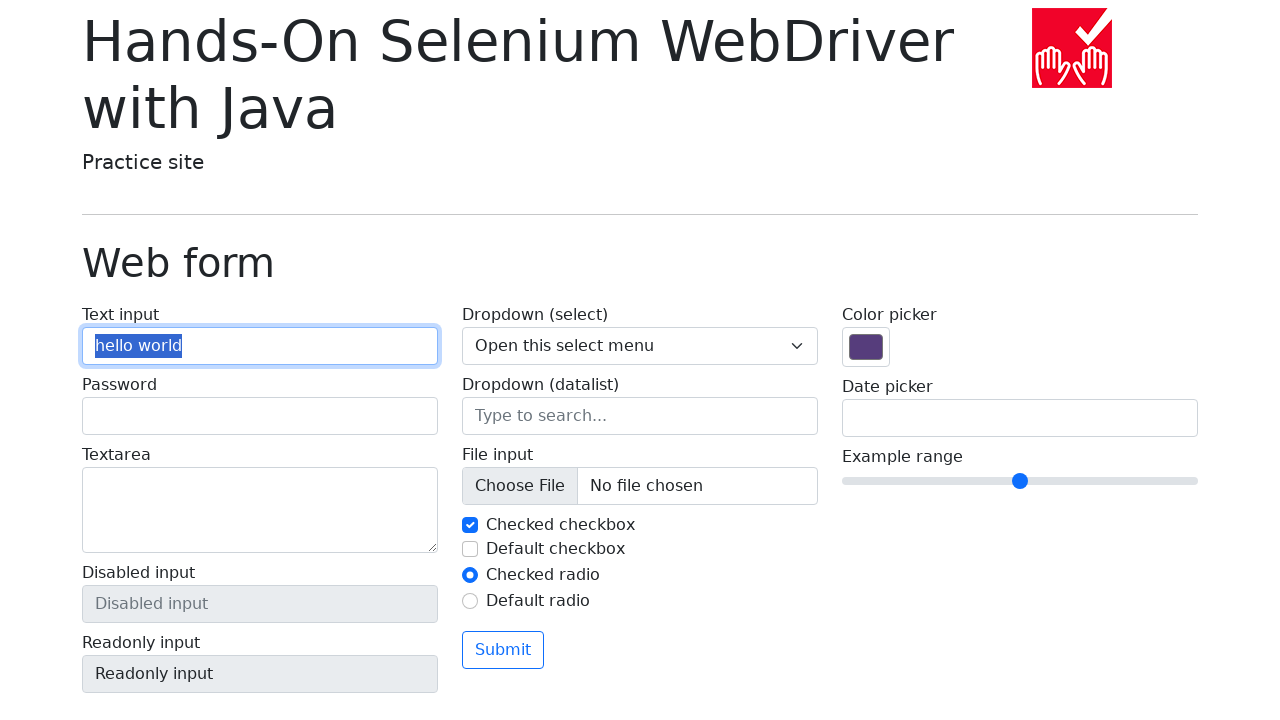

Focused on textarea field on textarea[name='my-textarea']
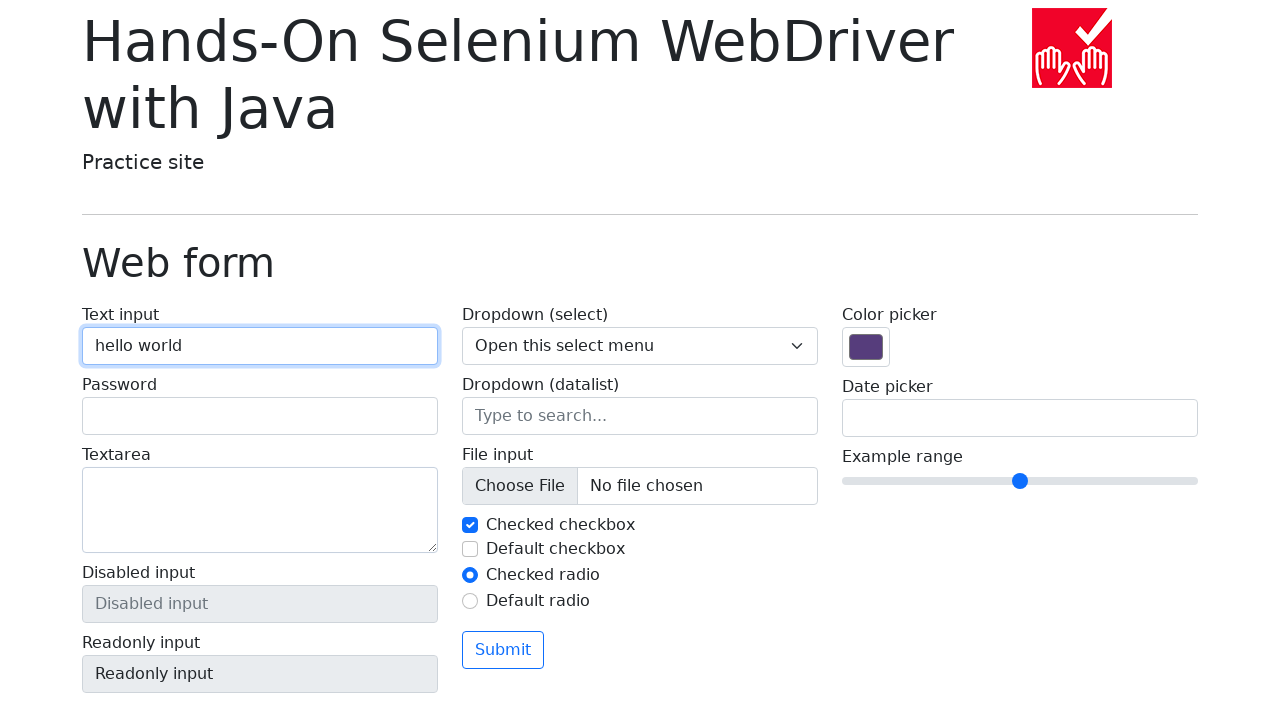

Pasted copied text into textarea with Ctrl+V
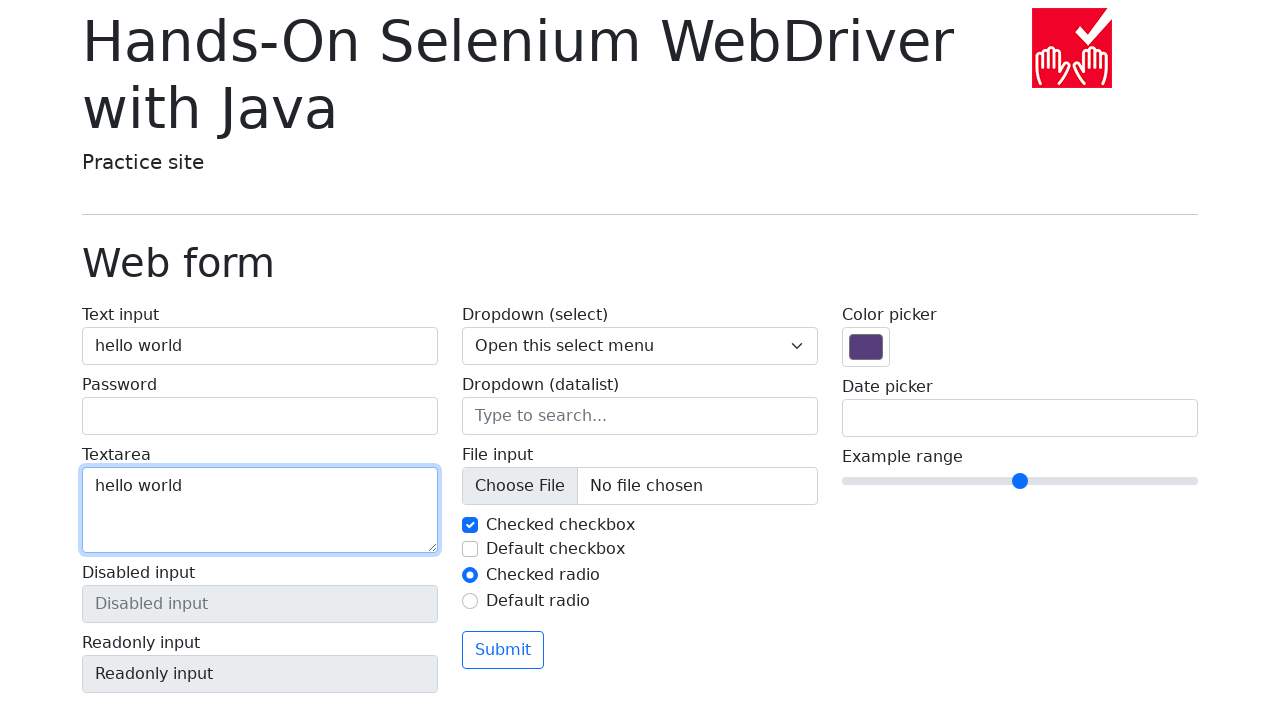

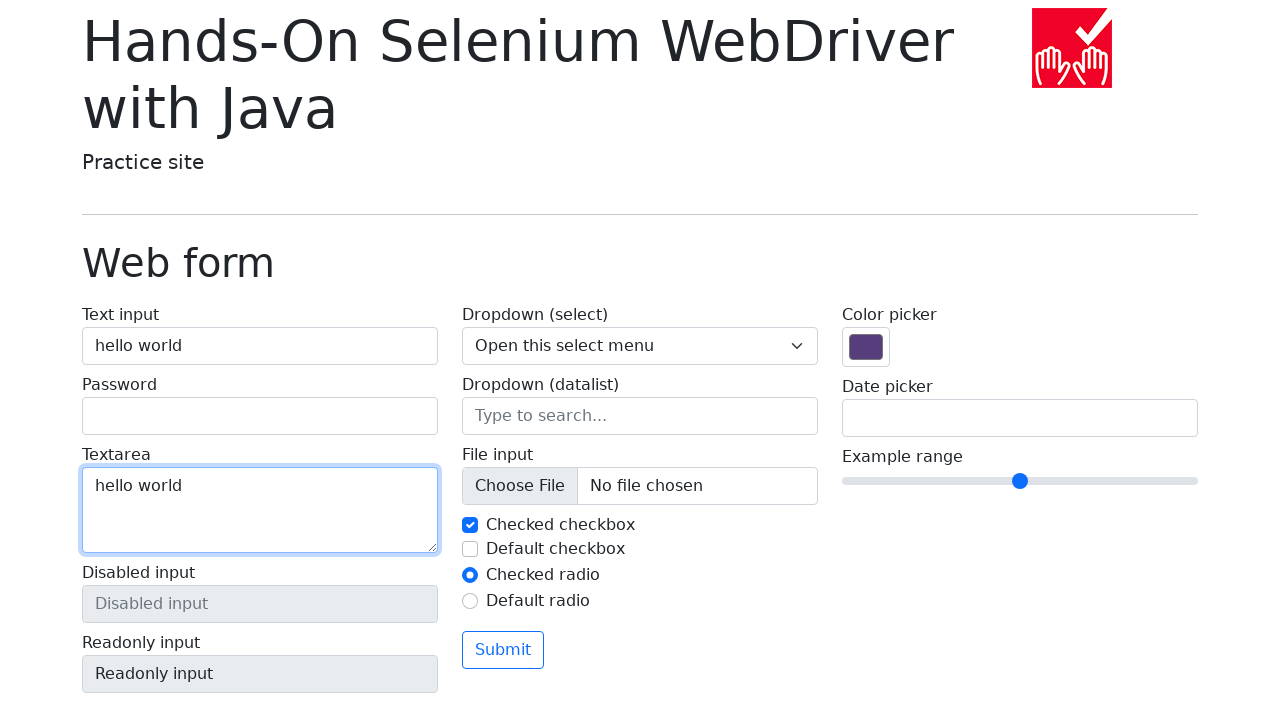